Tests the routing functionality including Active, Completed, All filters and browser back button

Starting URL: https://demo.playwright.dev/todomvc

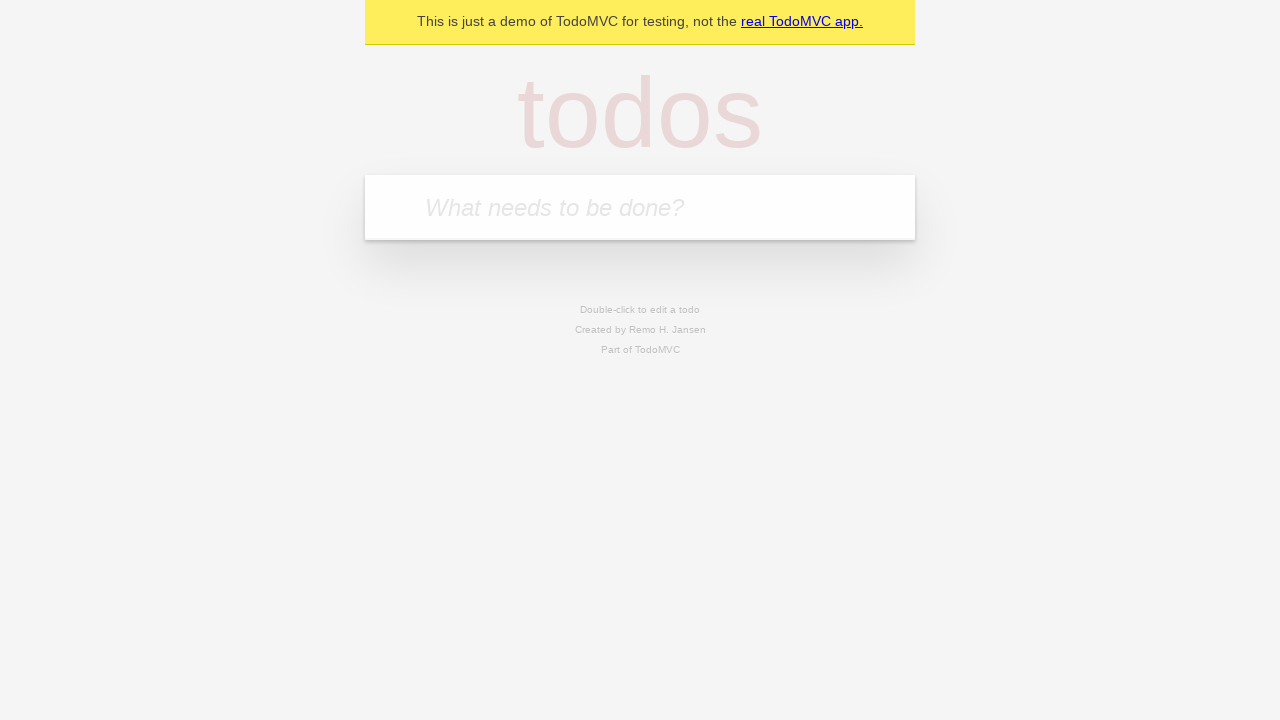

Filled todo input with 'buy some cheese' on internal:attr=[placeholder="What needs to be done?"i]
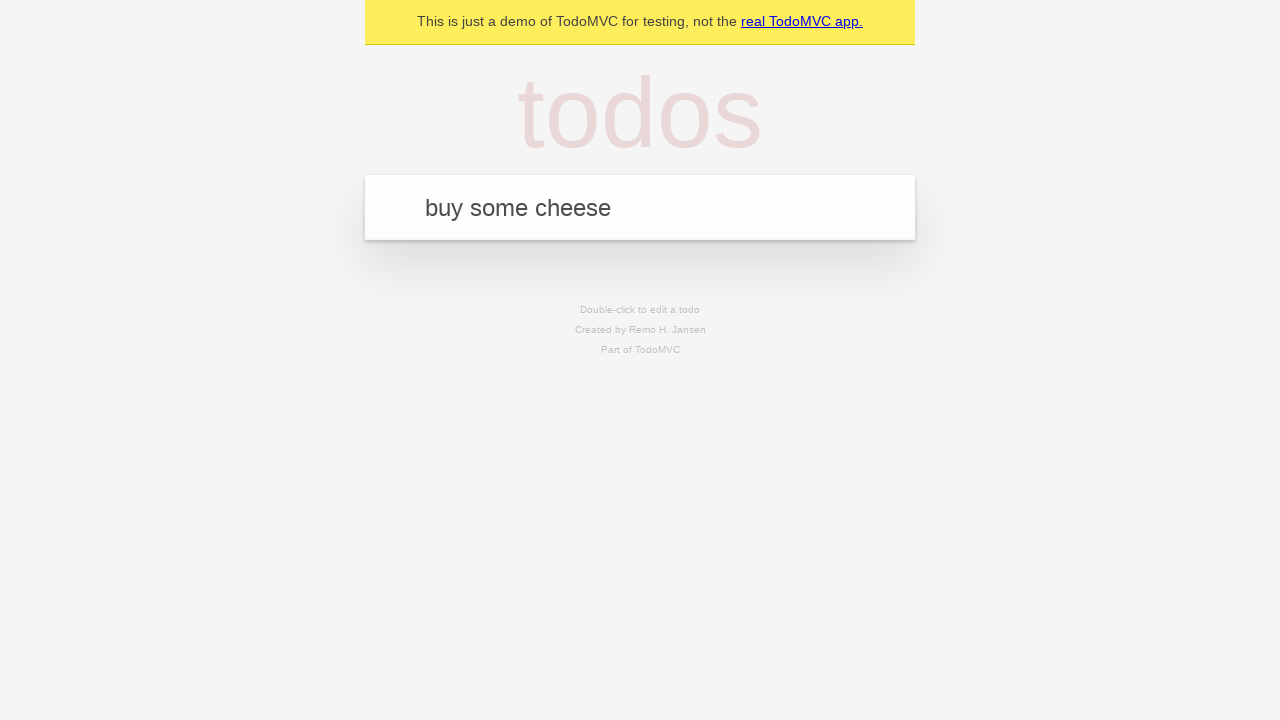

Pressed Enter to create first todo on internal:attr=[placeholder="What needs to be done?"i]
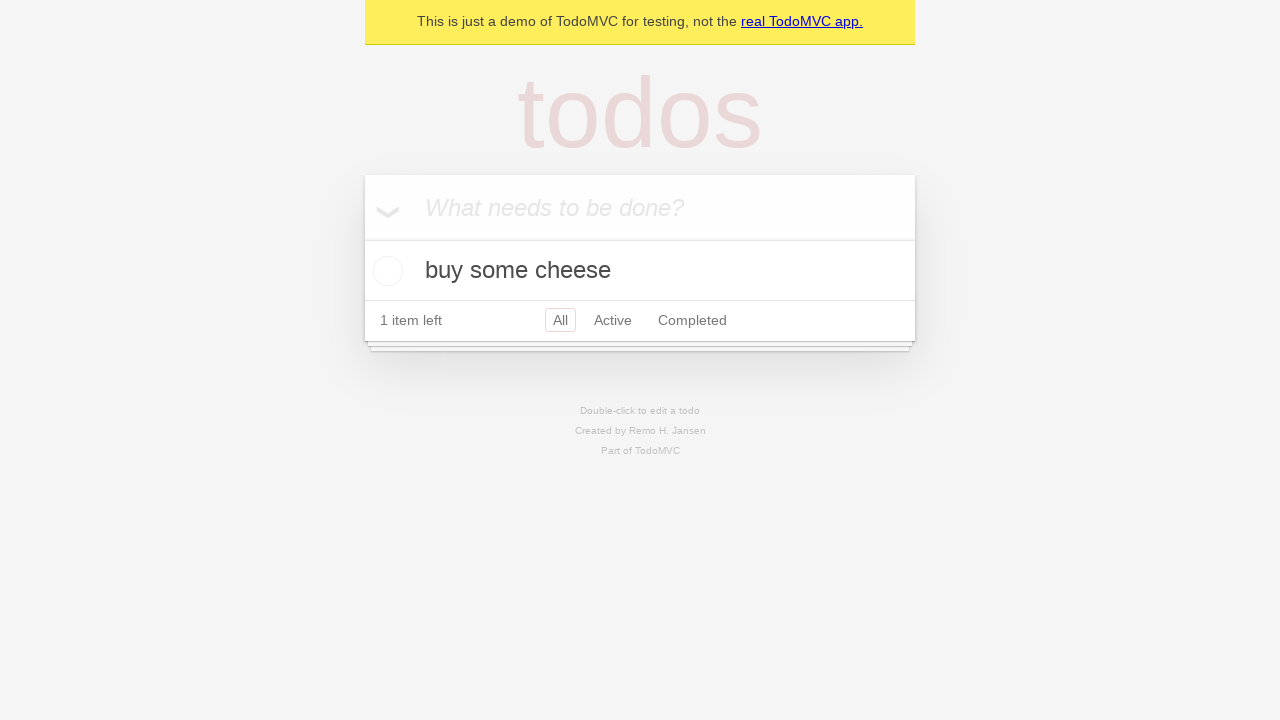

Filled todo input with 'feed the cat' on internal:attr=[placeholder="What needs to be done?"i]
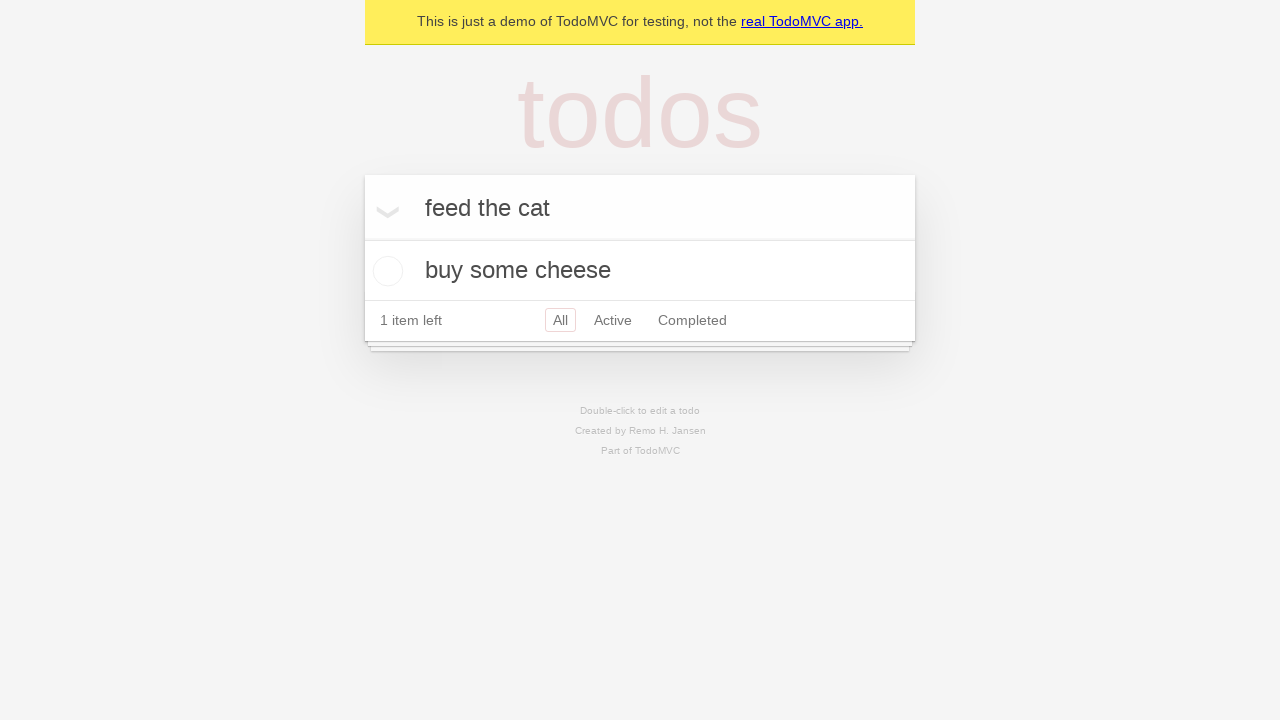

Pressed Enter to create second todo on internal:attr=[placeholder="What needs to be done?"i]
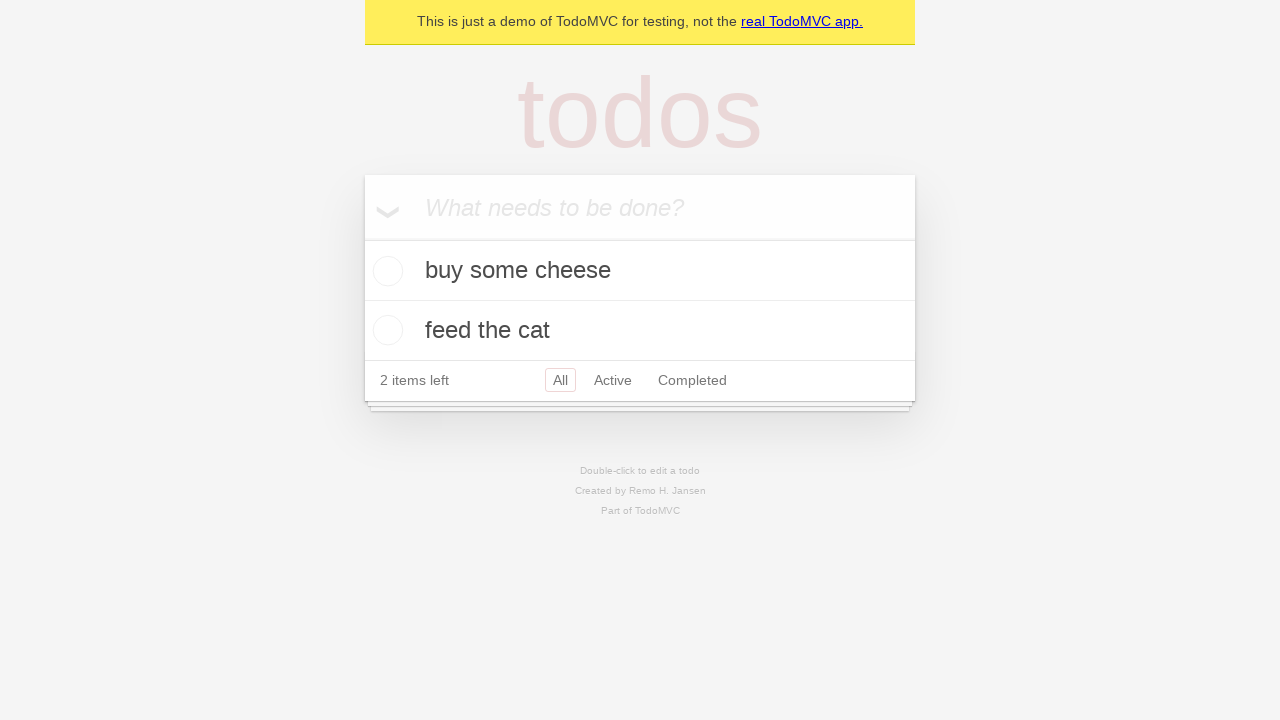

Filled todo input with 'book a doctors appointment' on internal:attr=[placeholder="What needs to be done?"i]
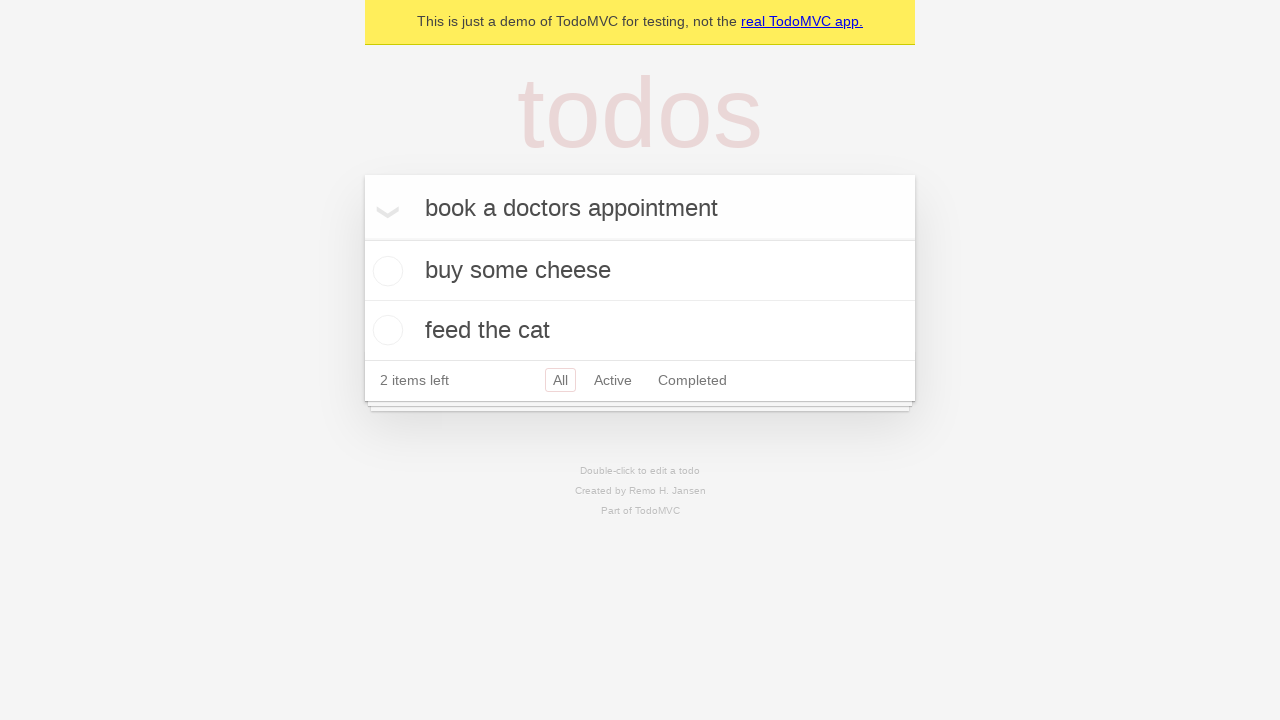

Pressed Enter to create third todo on internal:attr=[placeholder="What needs to be done?"i]
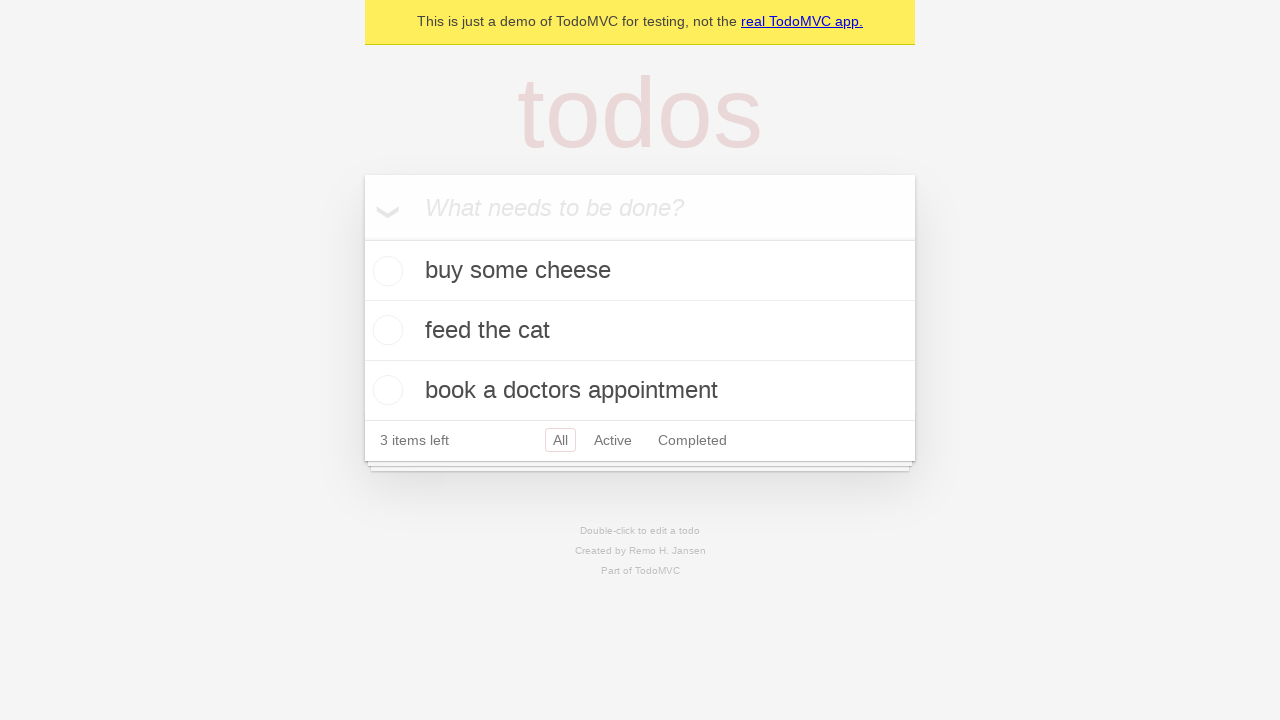

Marked second todo as complete at (385, 330) on .todo-list li .toggle >> nth=1
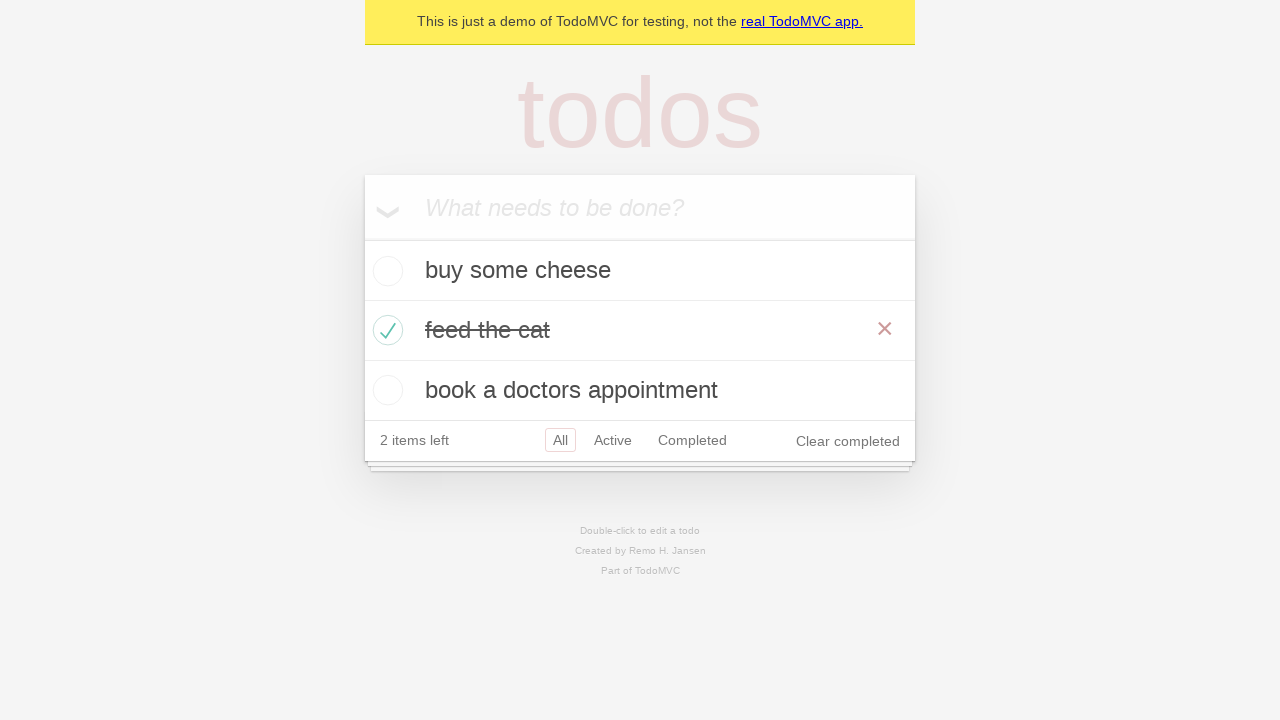

Clicked Active filter link at (613, 440) on internal:role=link[name="Active"i]
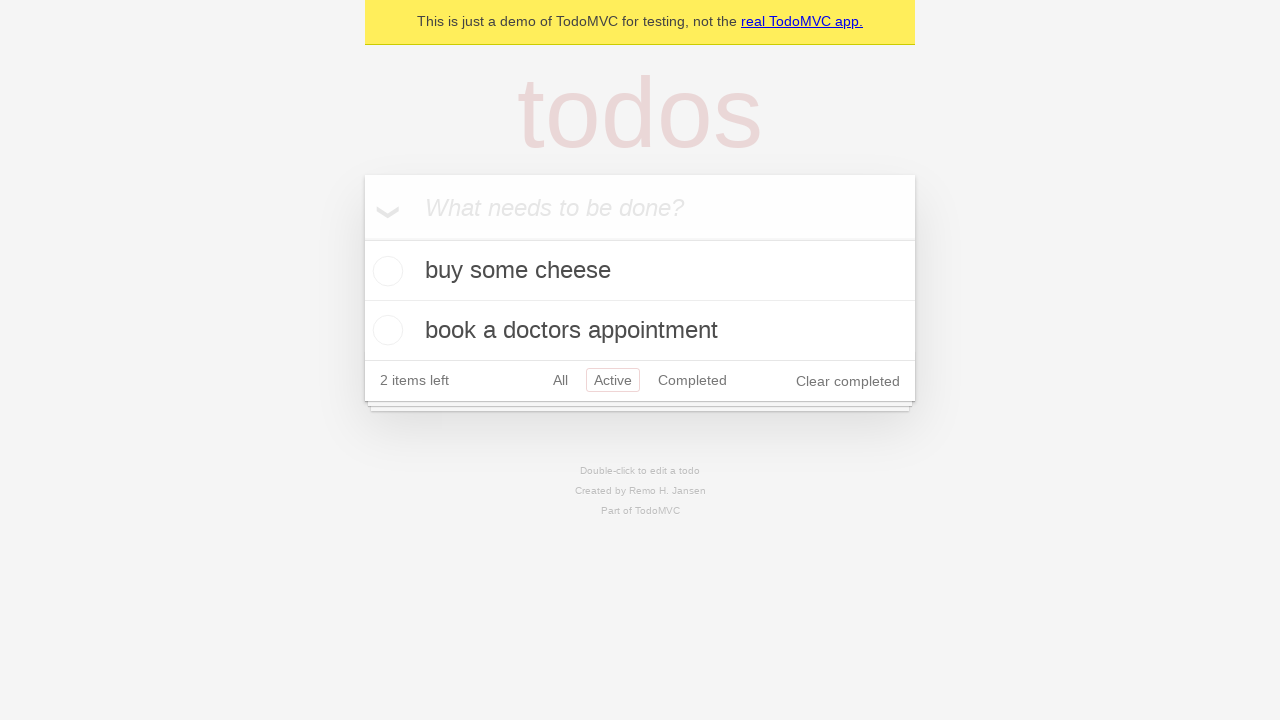

Waited for todo items to load in Active view
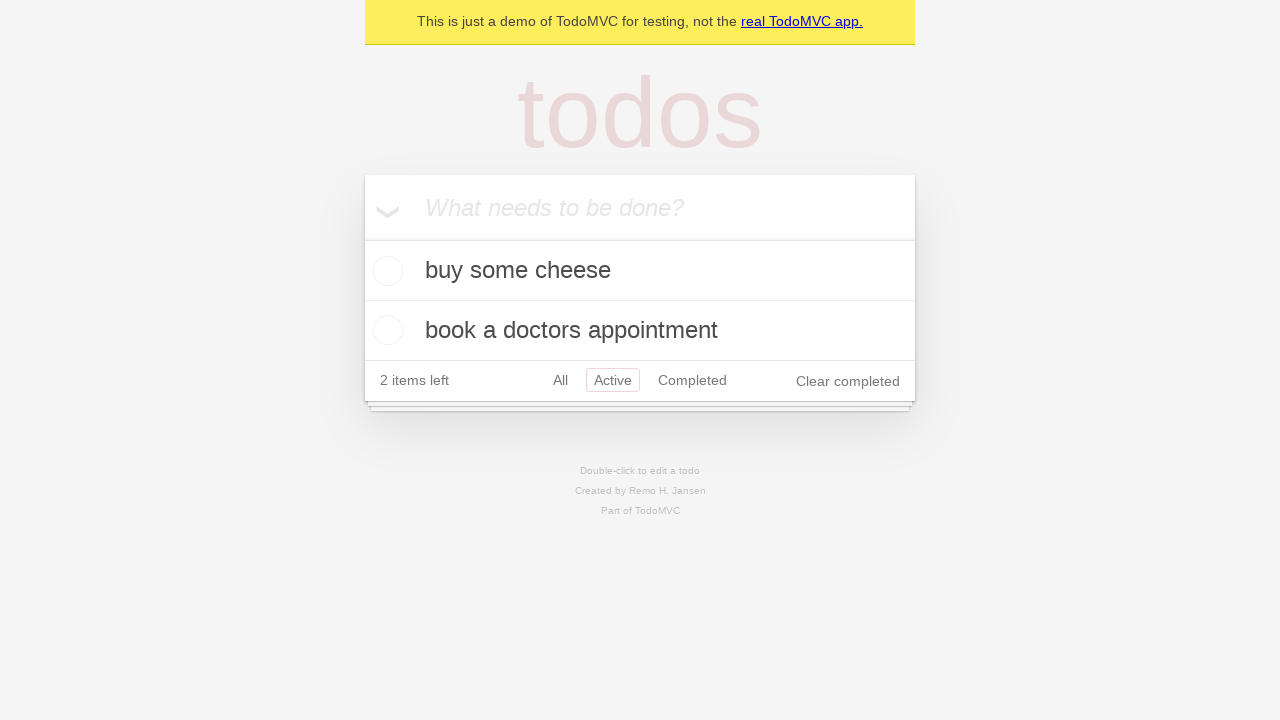

Clicked Completed filter link at (692, 380) on internal:role=link[name="Completed"i]
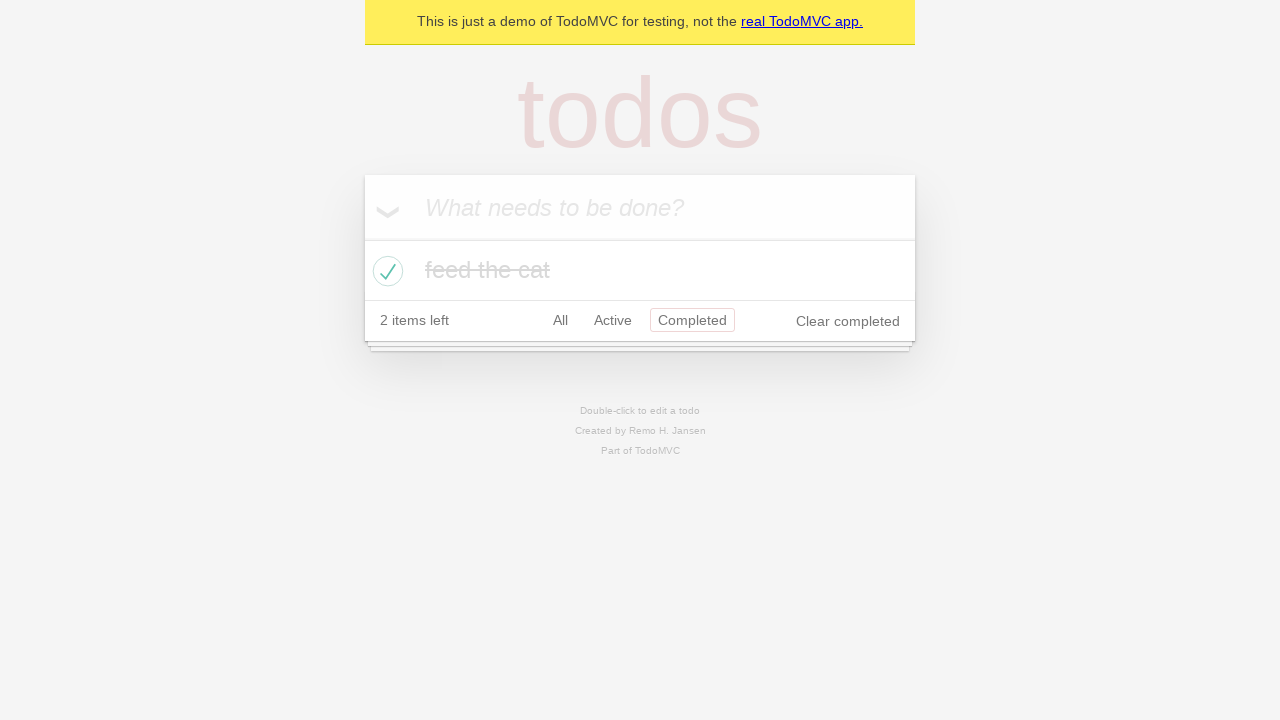

Waited for todo items to load in Completed view
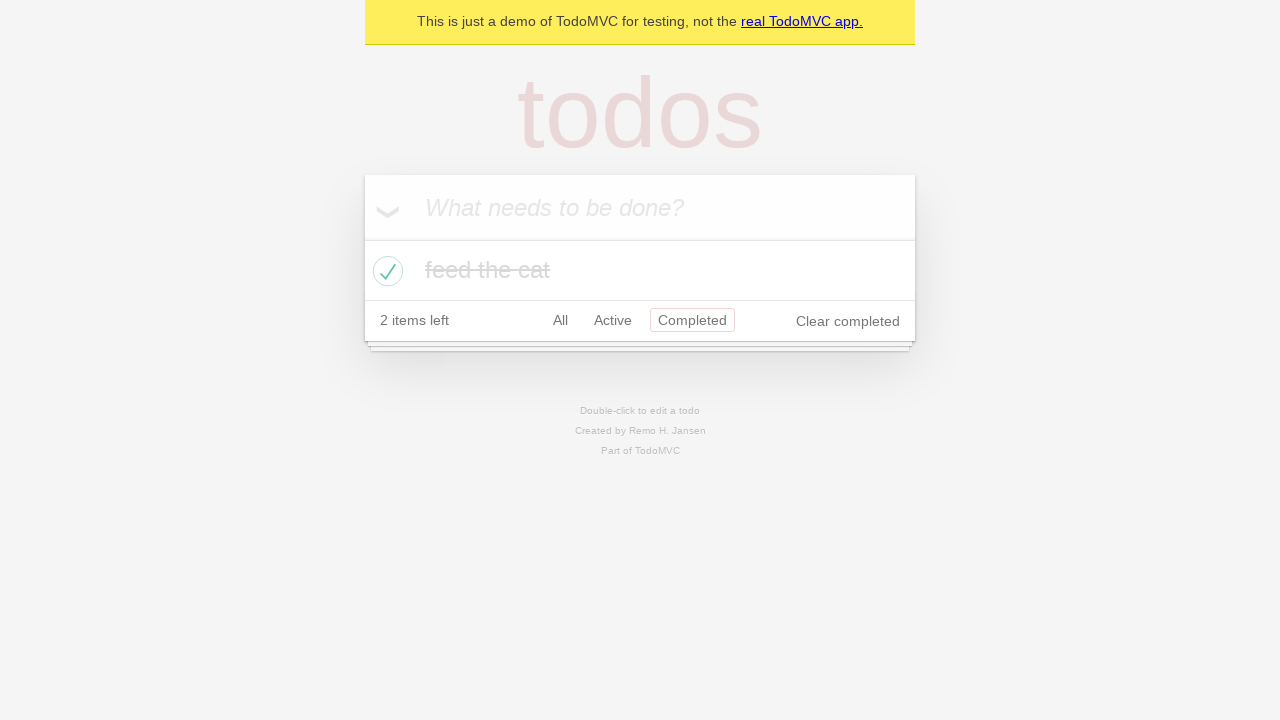

Clicked All filter link at (560, 320) on internal:role=link[name="All"i]
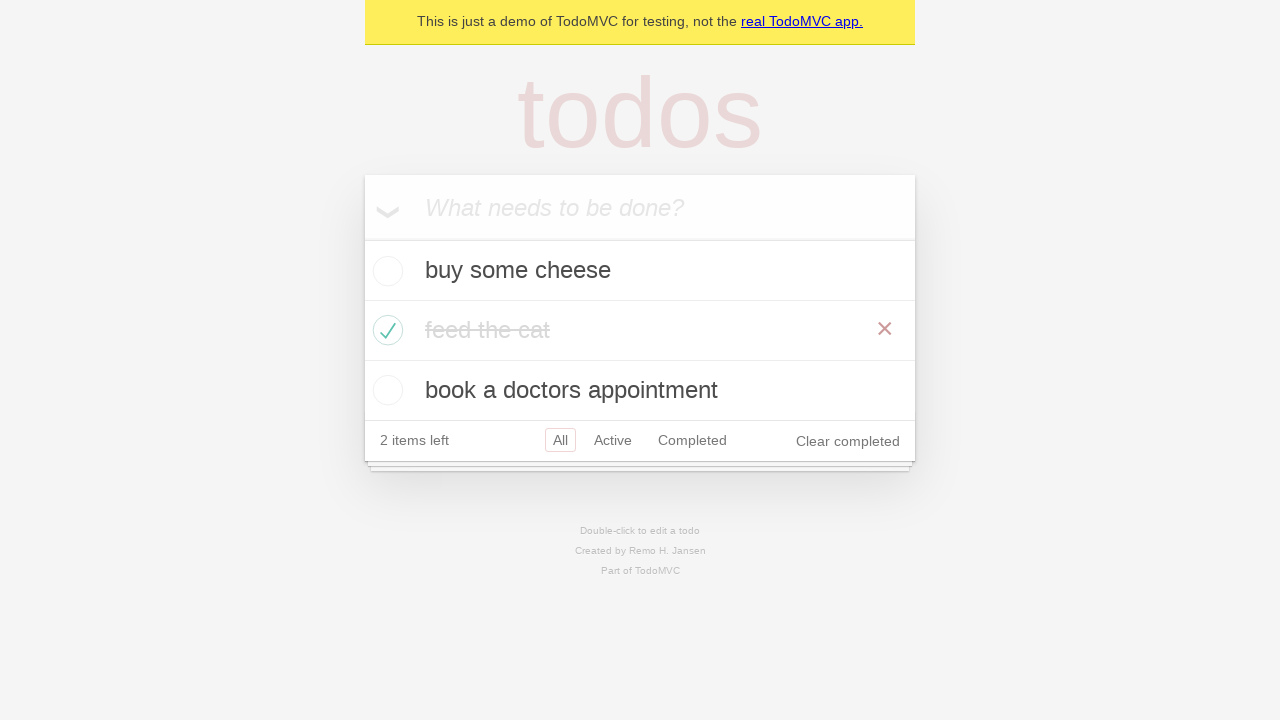

Waited for todo items to load in All view
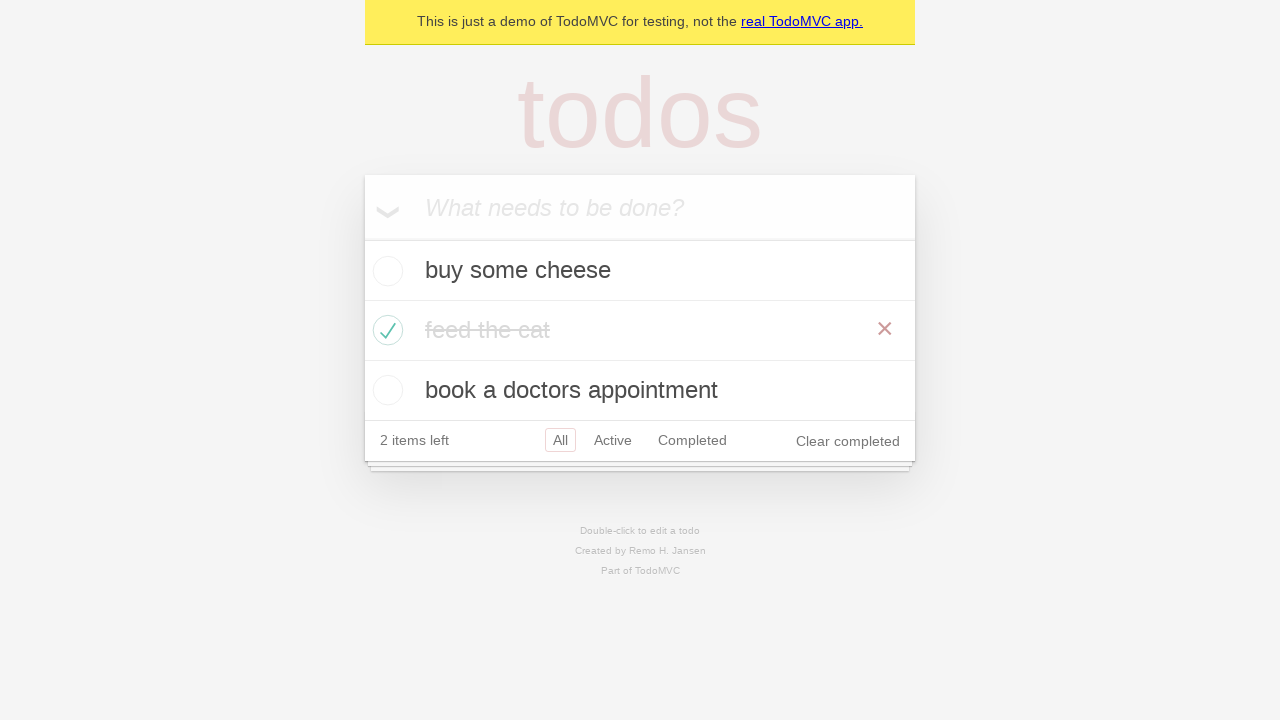

Navigated back using browser back button
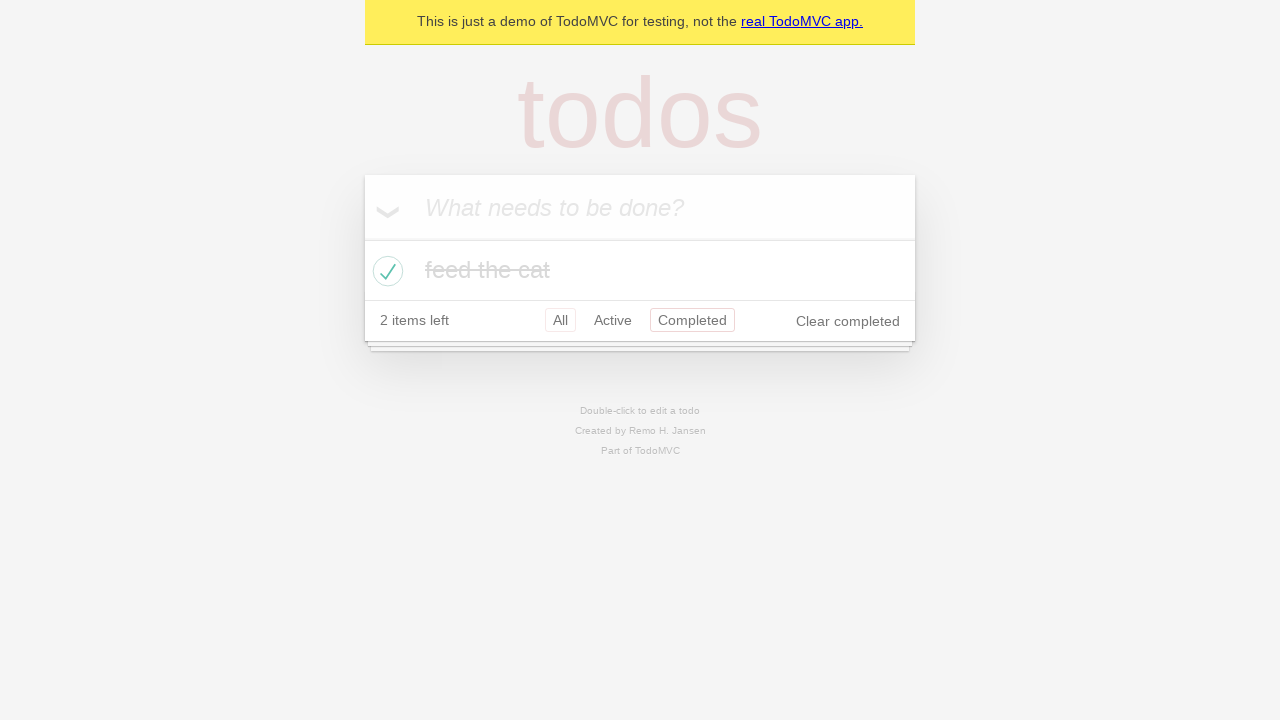

Navigated back again using browser back button
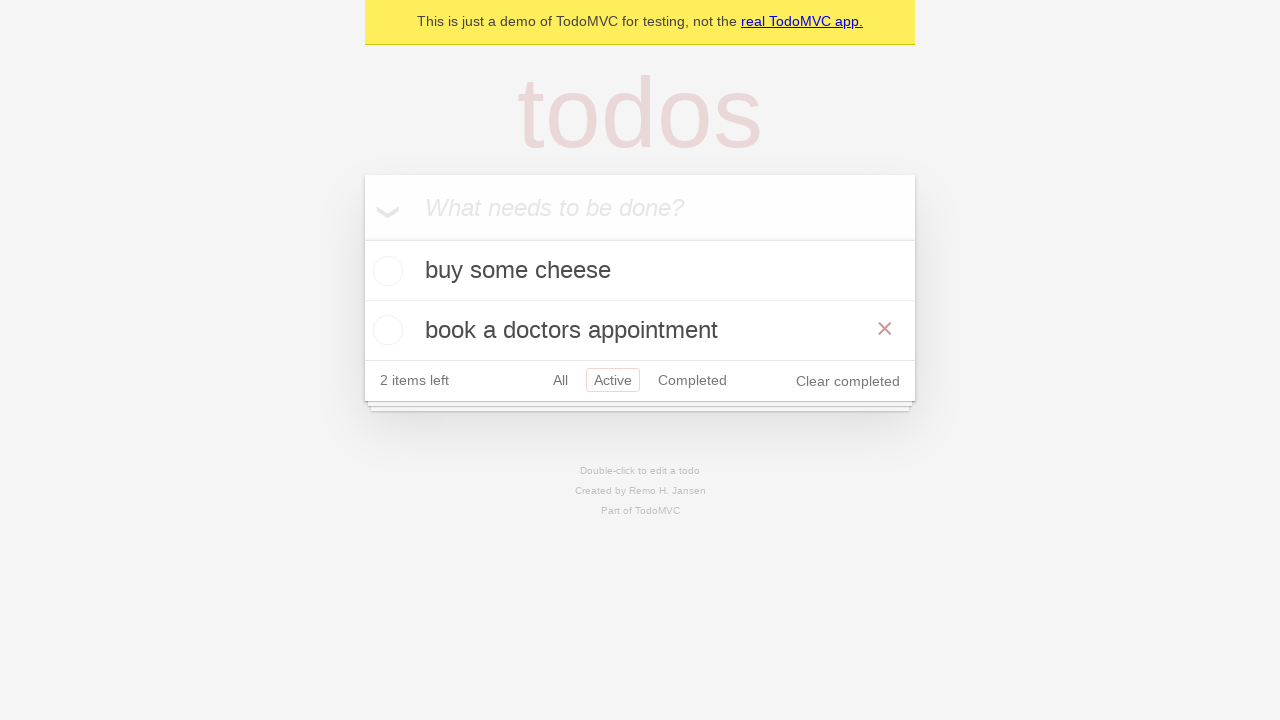

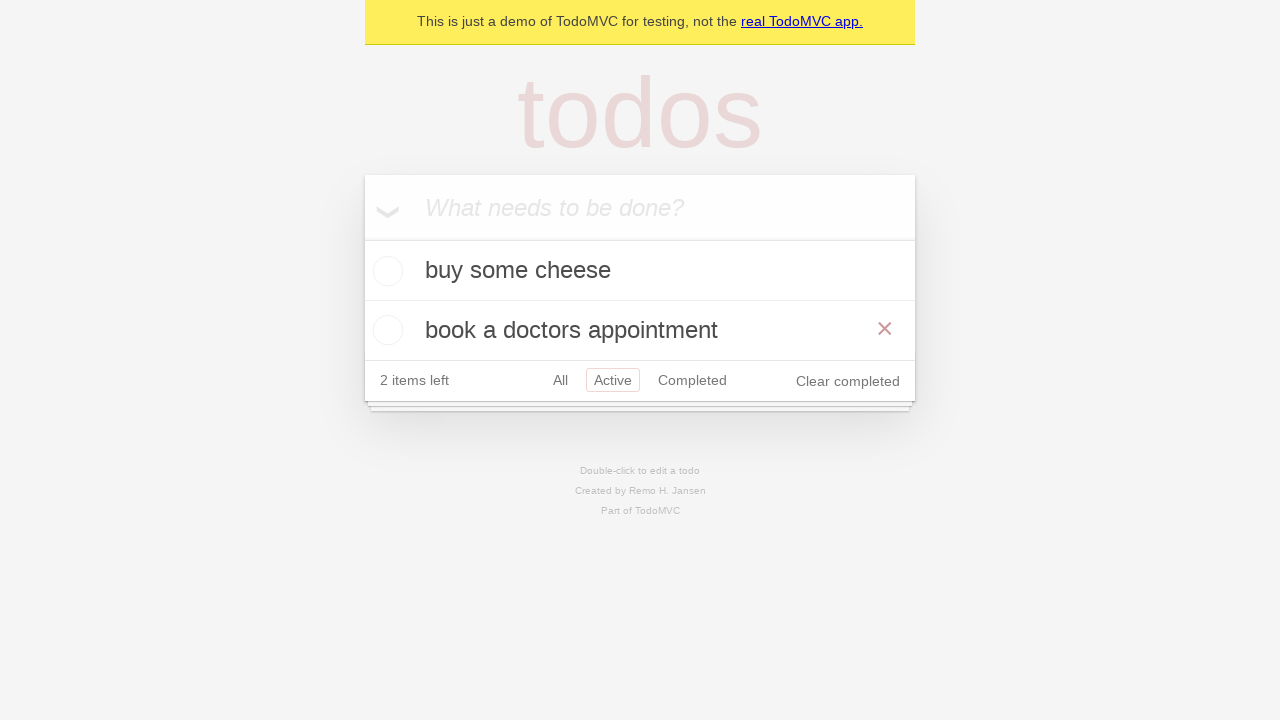